Tests the Playwright documentation site by navigating to the Get Started page, using the search functionality to search for terms, and clicking on a search result link.

Starting URL: https://playwright.dev/

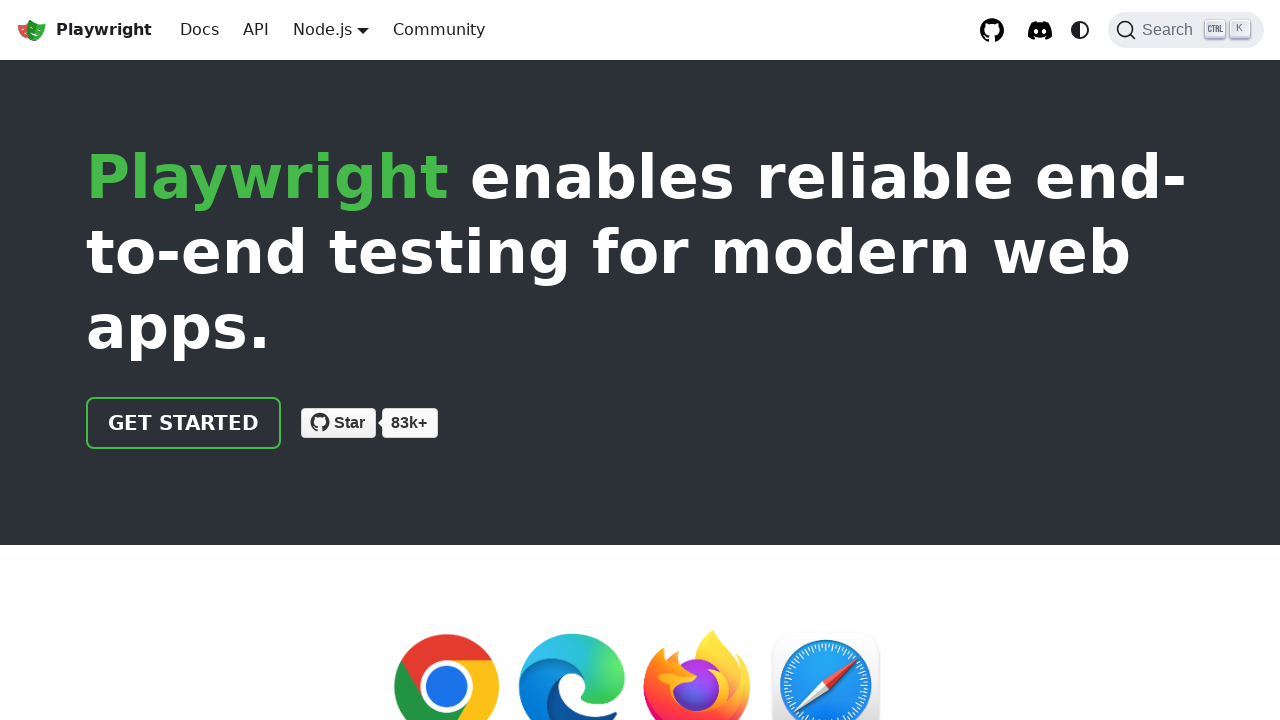

Clicked on 'Get started' link at (184, 423) on internal:role=link[name="Get started"i]
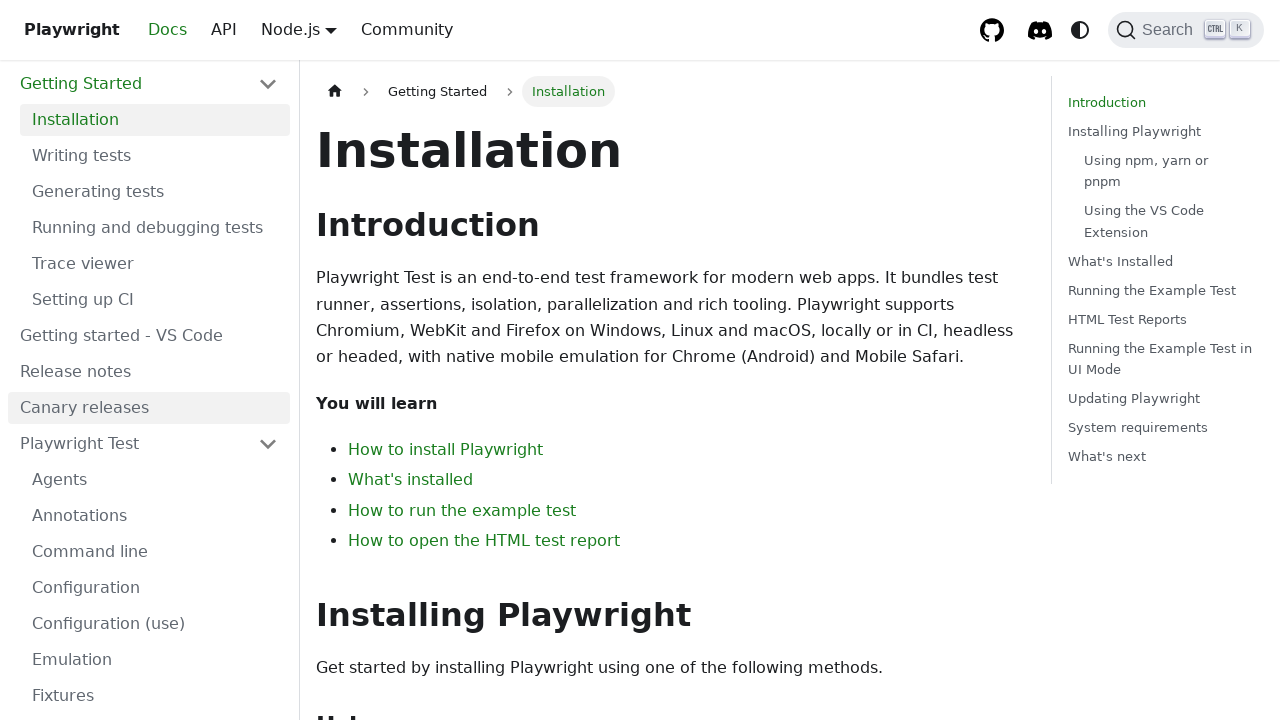

Opened search dialog at (1186, 30) on internal:role=button[name="Search"i]
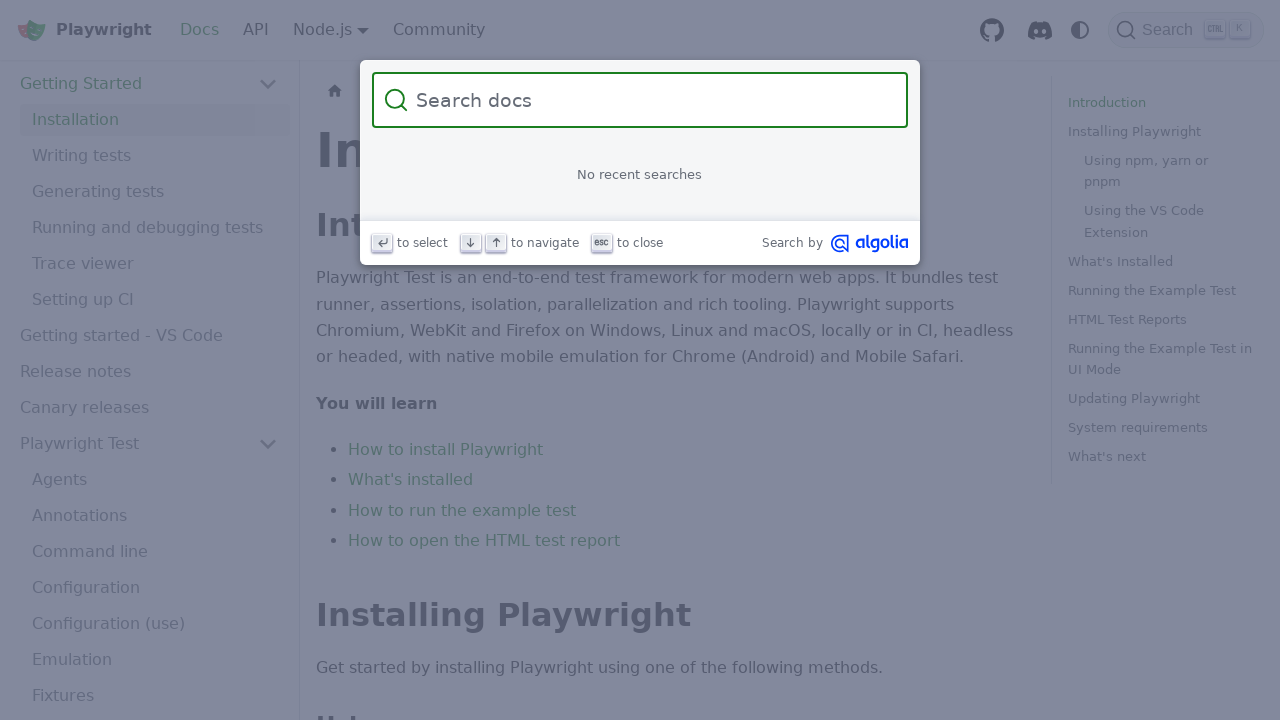

Filled search box with 'potatoes' on internal:role=searchbox[name="Search"i]
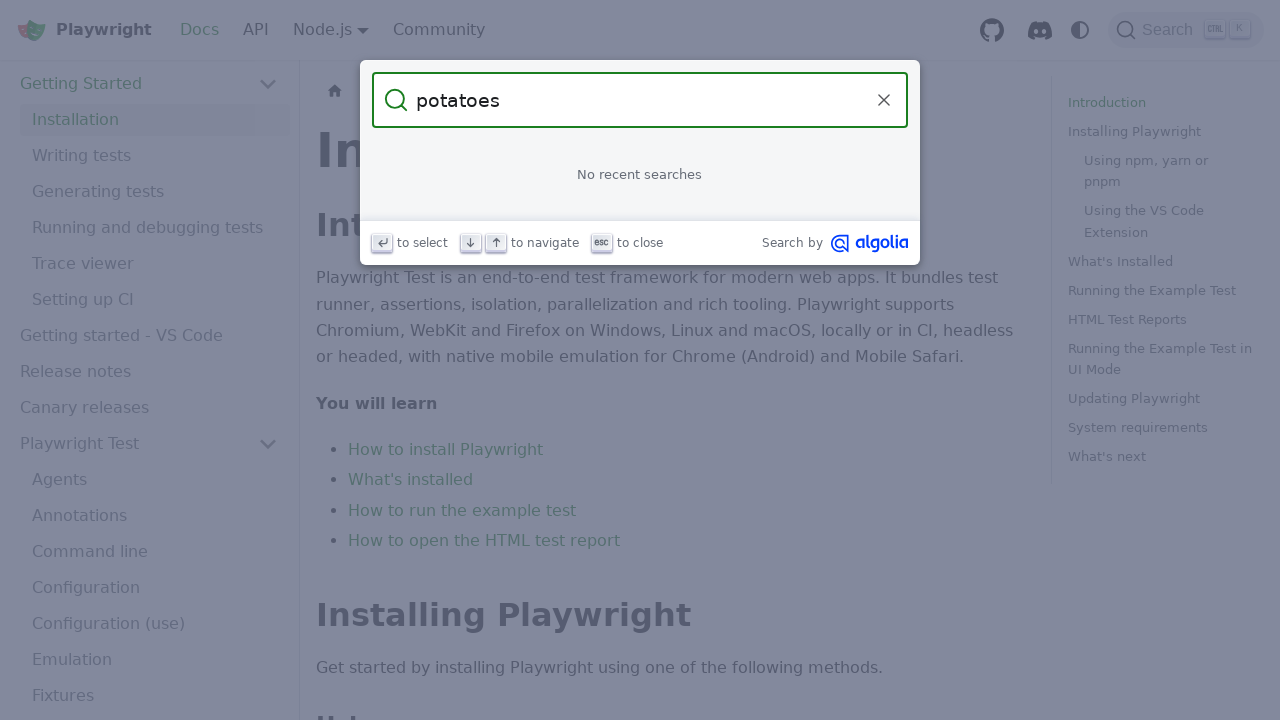

Pressed Enter to search for 'potatoes' on internal:role=searchbox[name="Search"i]
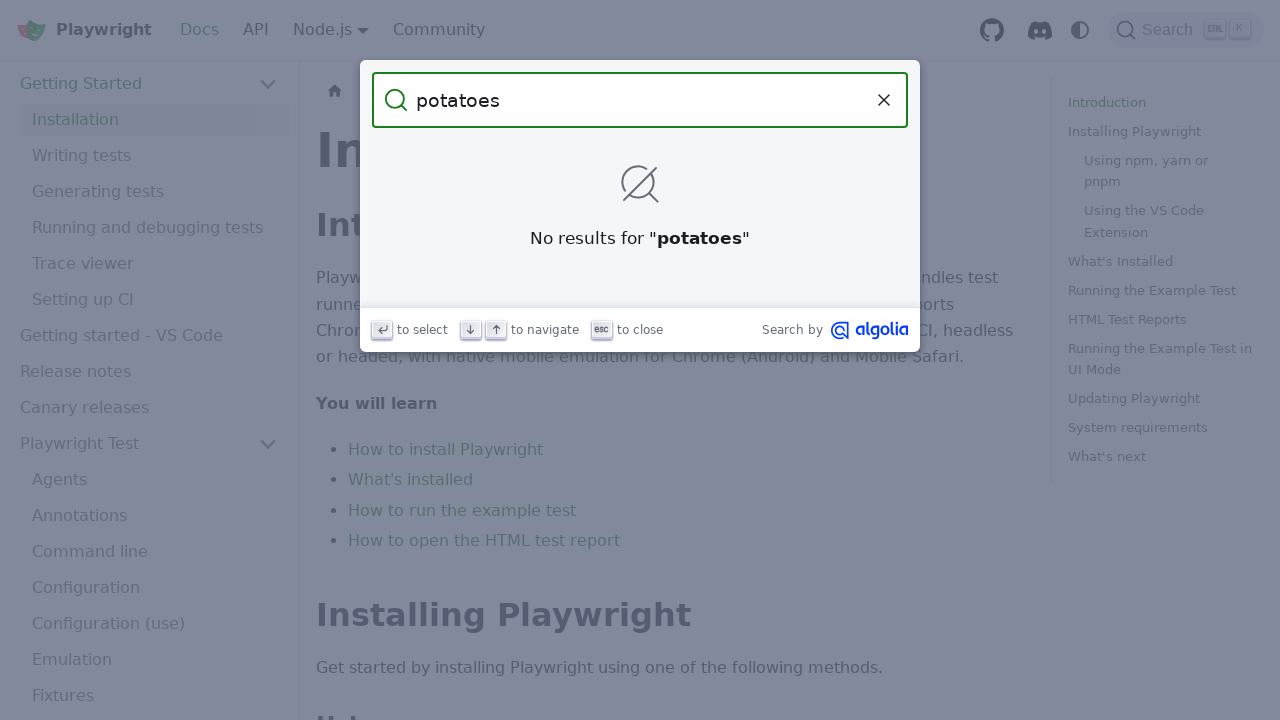

Changed search query to 'pota' on internal:role=searchbox[name="Search"i]
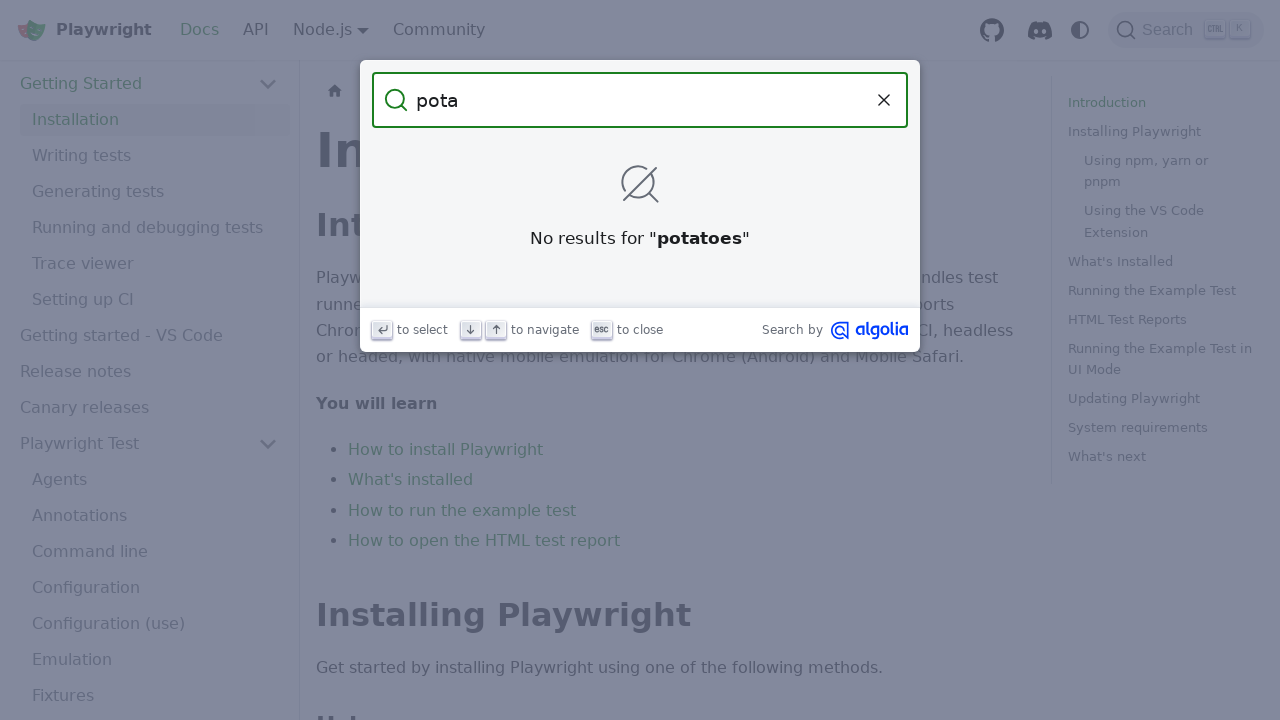

Clicked on 'Potentially breaking change' search result link at (640, 196) on internal:role=link[name="Potentially breaking change"i]
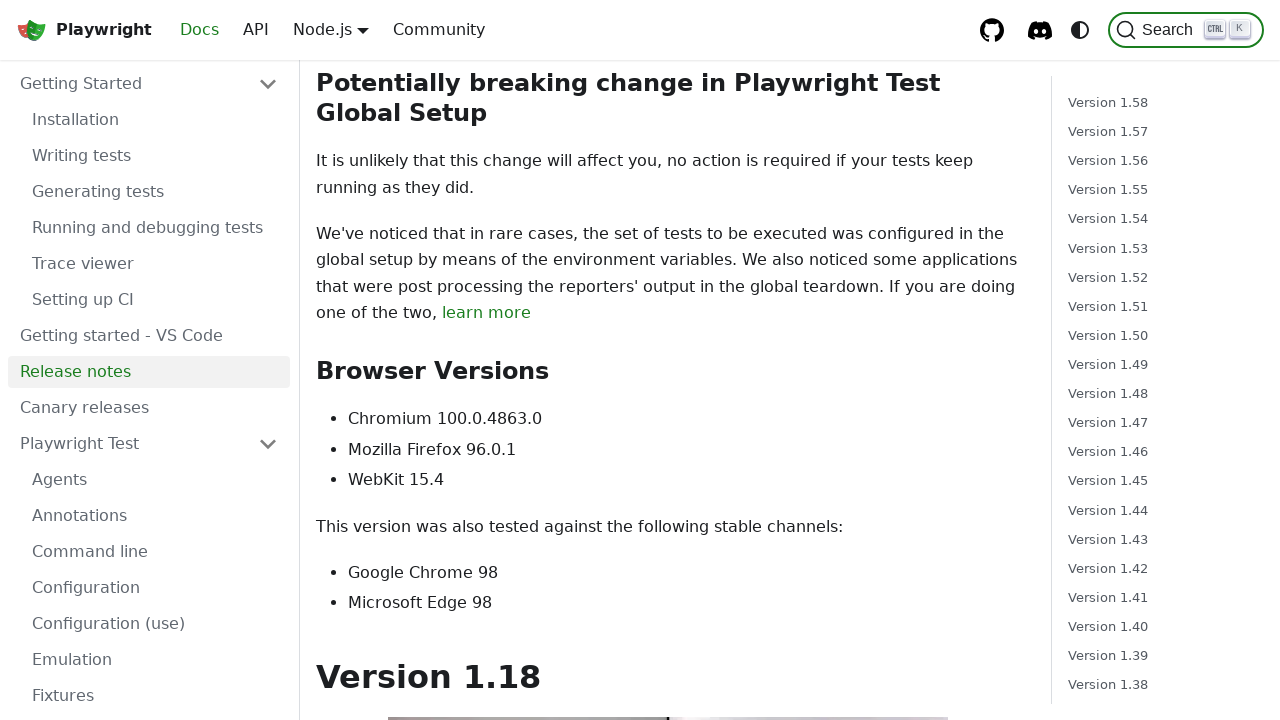

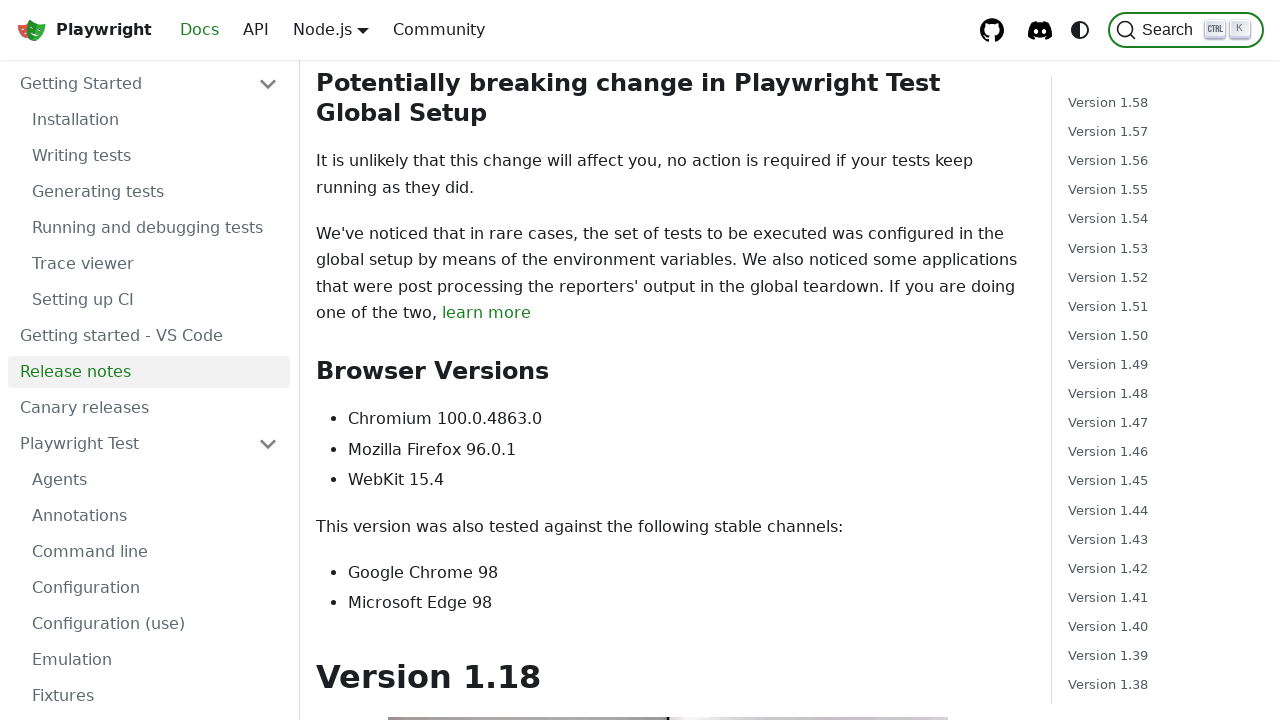